Tests e-commerce functionality by searching for products containing "ca", verifying results count, and adding specific items to cart

Starting URL: https://rahulshettyacademy.com/seleniumPractise/#/

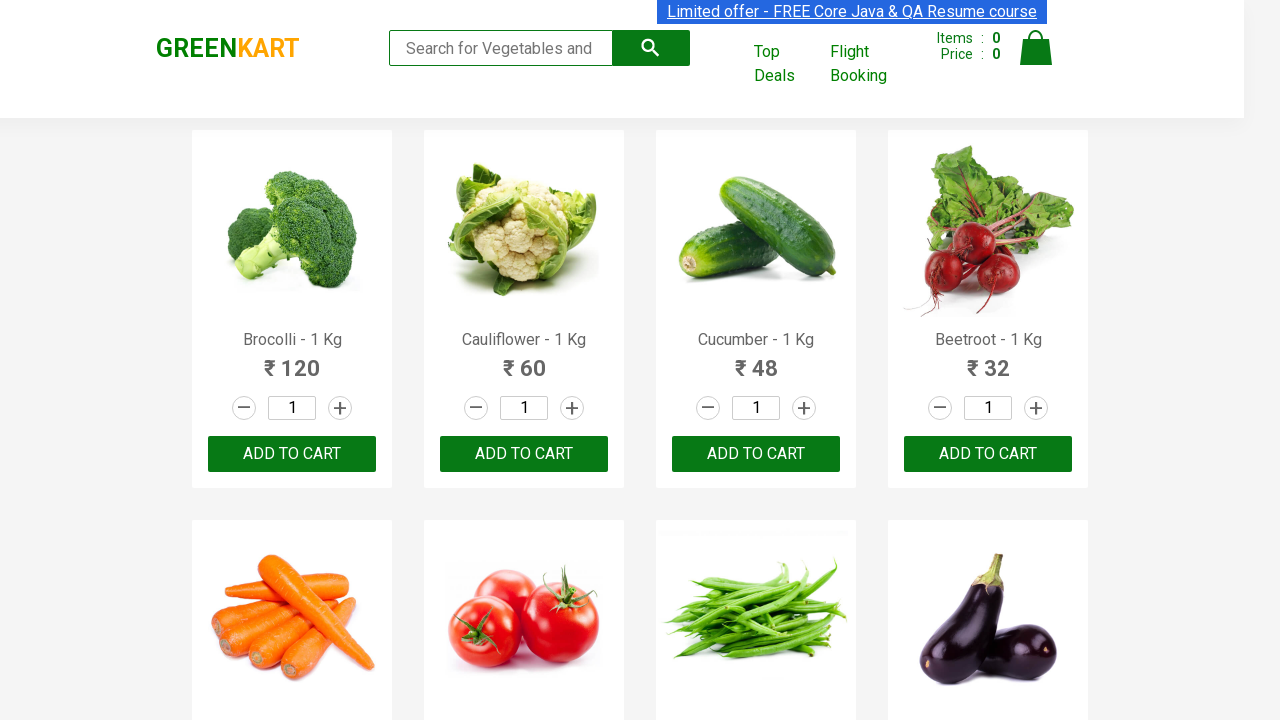

Filled search field with 'ca' to filter products on .search-keyword
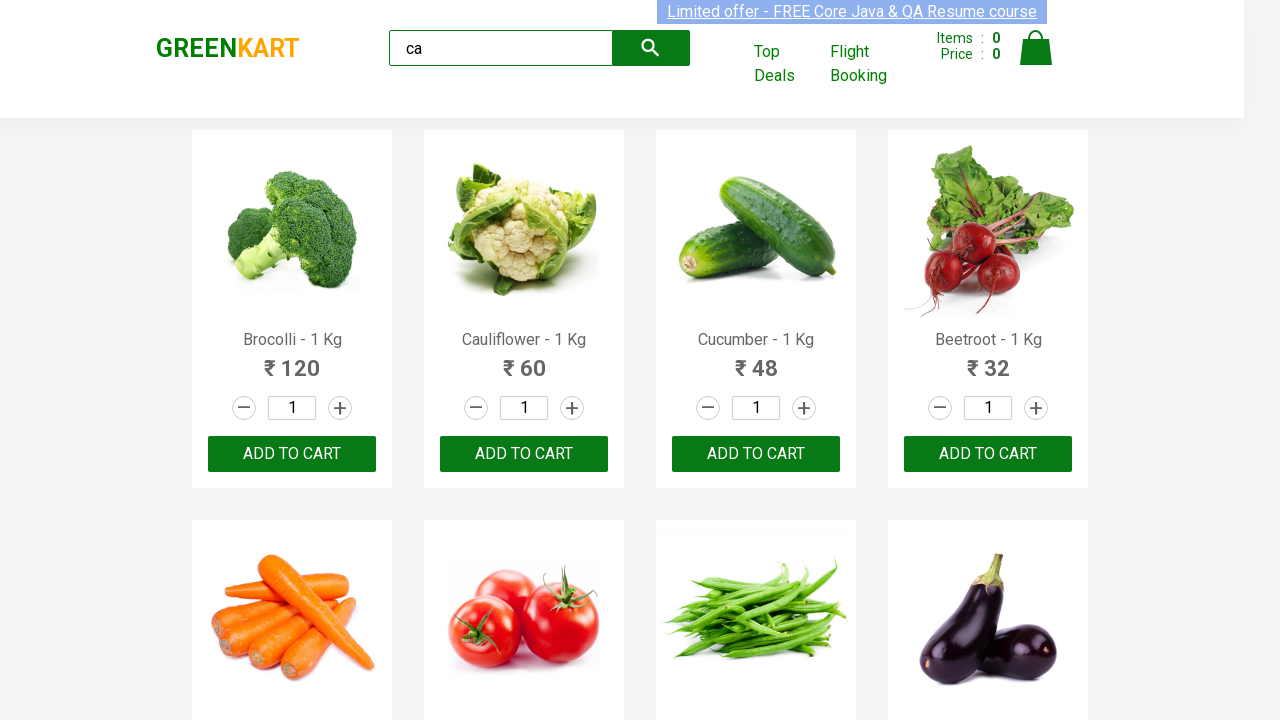

Waited for products to filter by search keyword
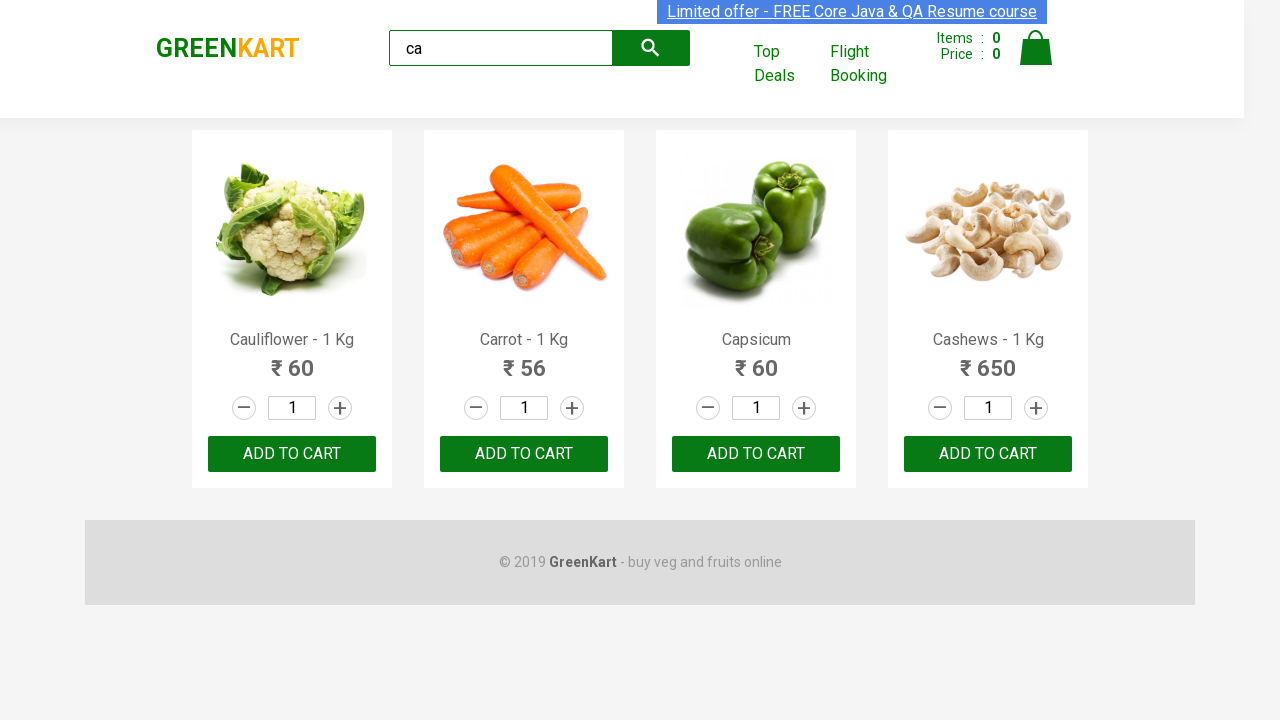

Verified 4 visible products are displayed after search
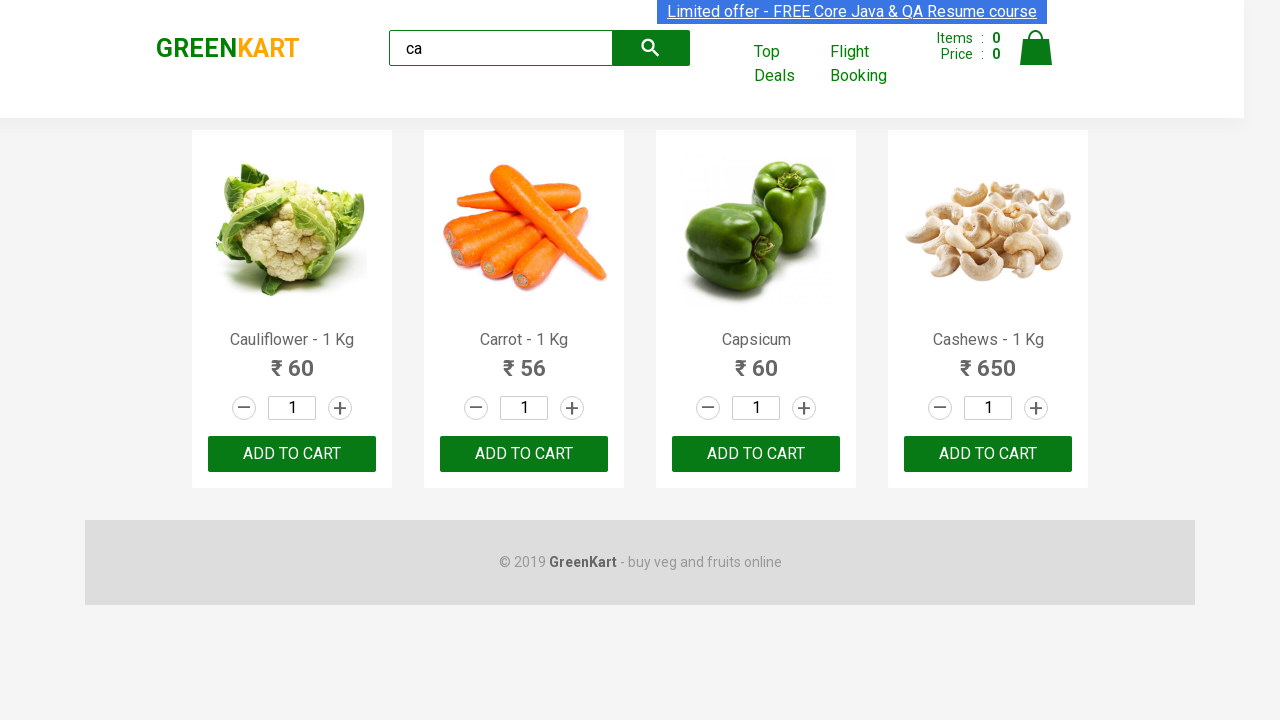

Clicked ADD TO CART button on the second product at (524, 454) on .products >> .product >> nth=1 >> internal:text="ADD TO CART"i
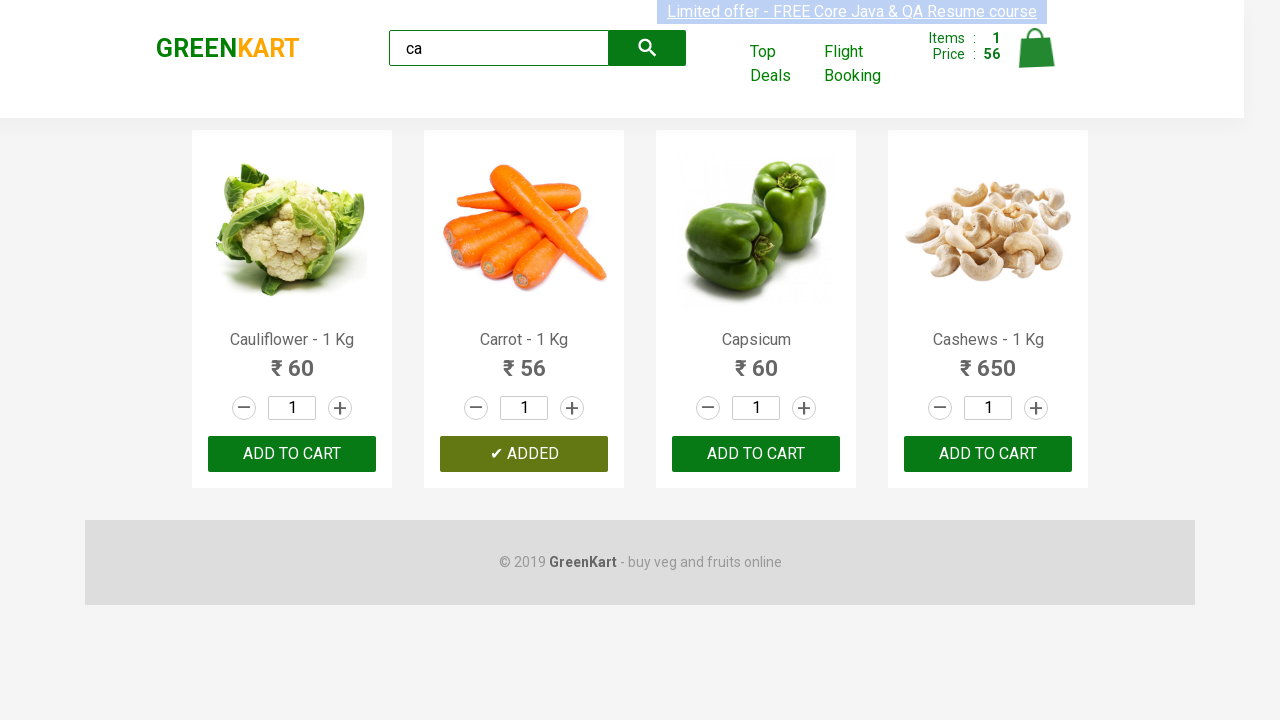

Waited for second product to be added to cart
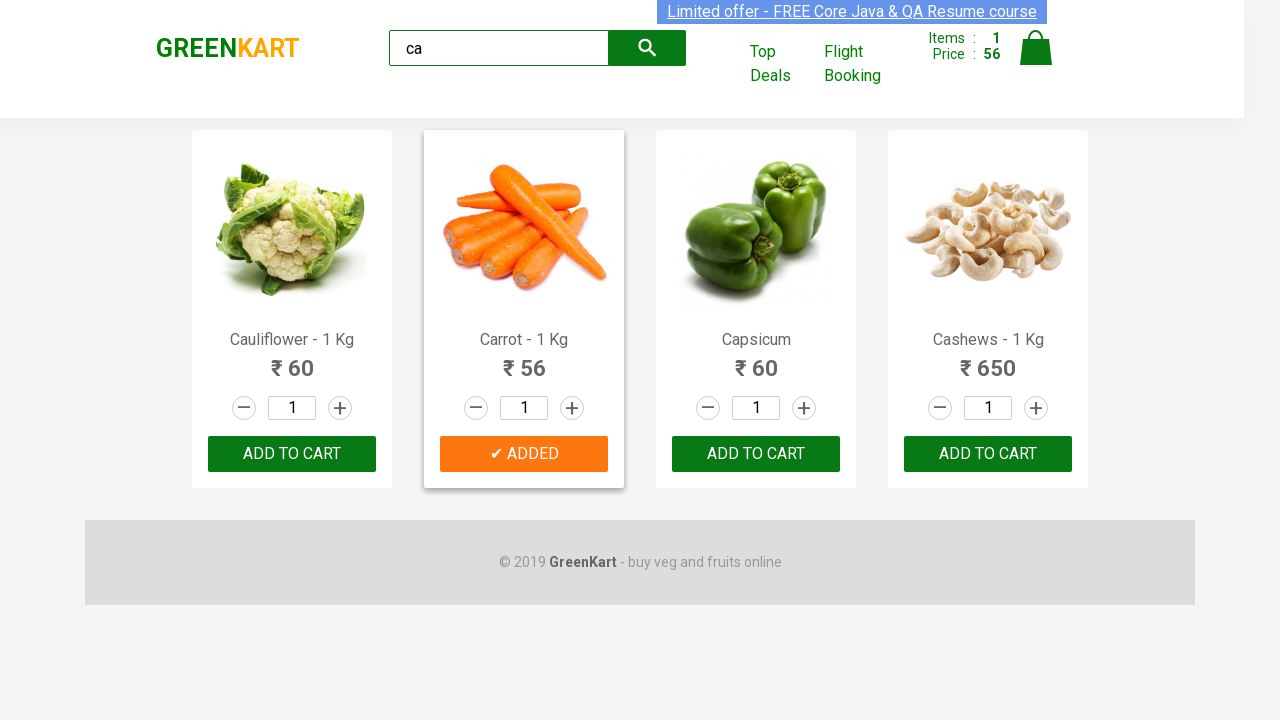

Found and clicked ADD TO CART for Cashews product at (988, 454) on .products >> .product >> nth=3 >> button
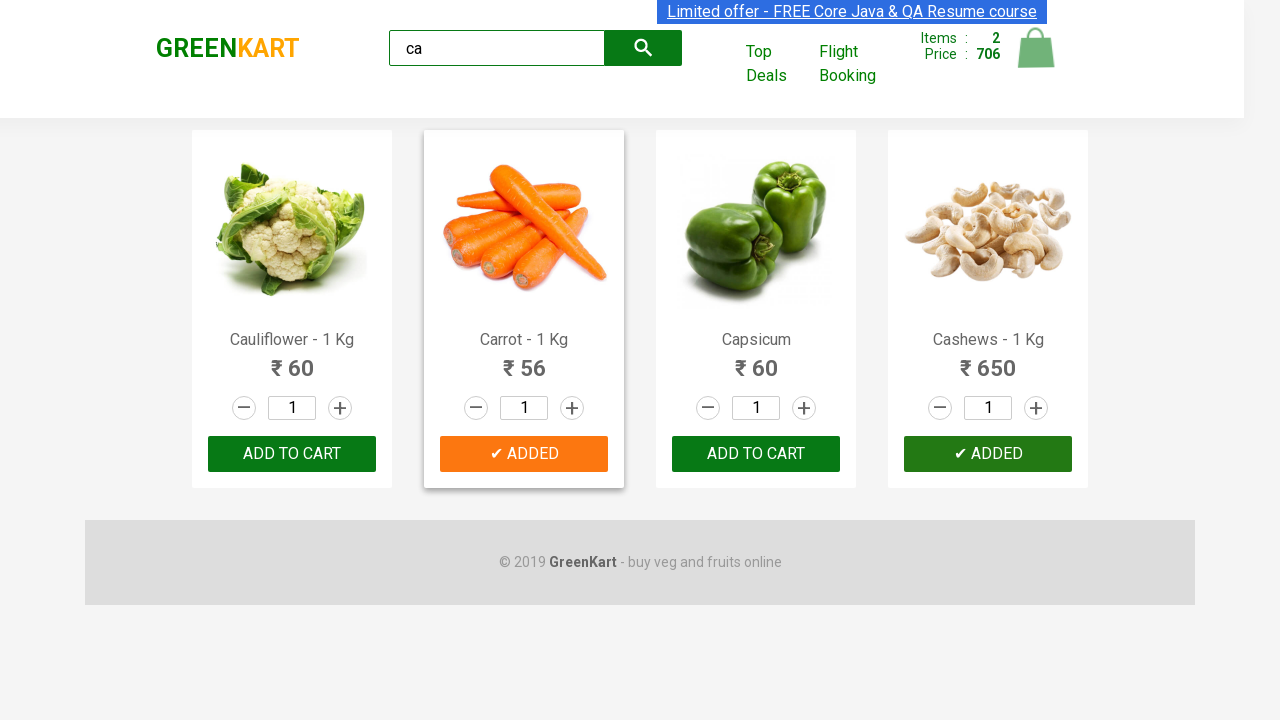

Clicked ADD TO CART button on the fourth product at (988, 454) on :nth-child(4) > .product-action > button
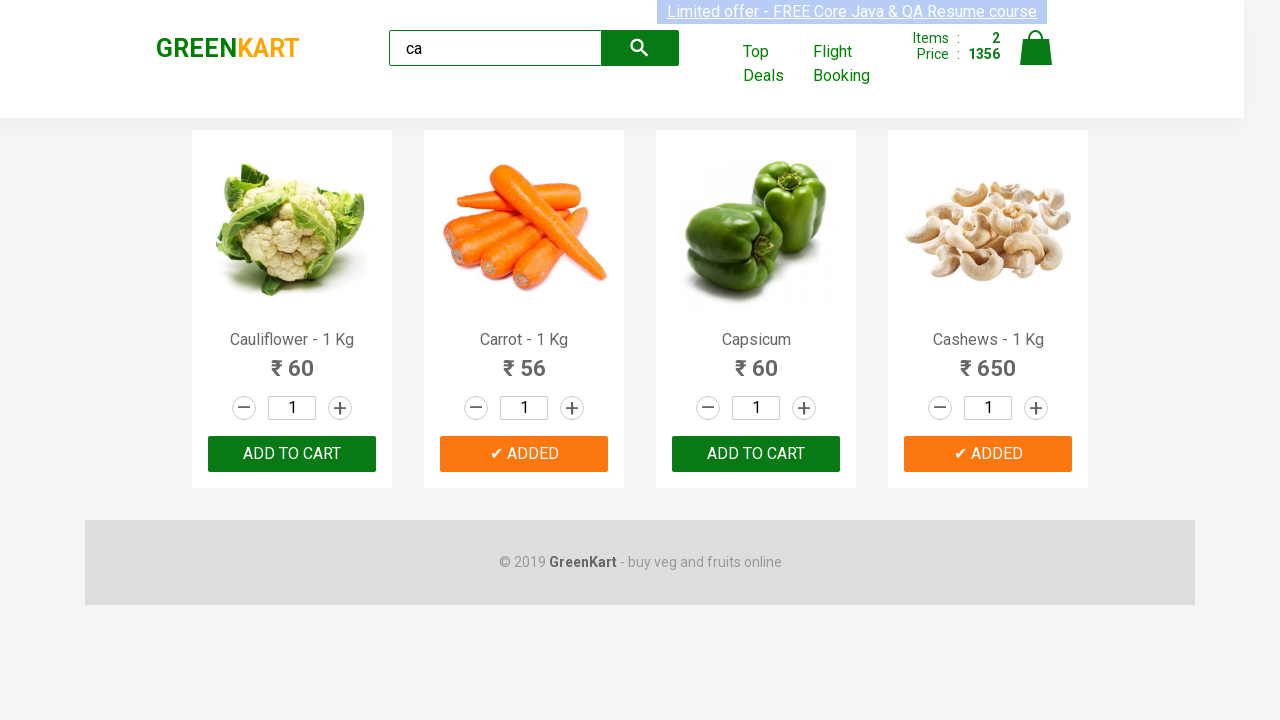

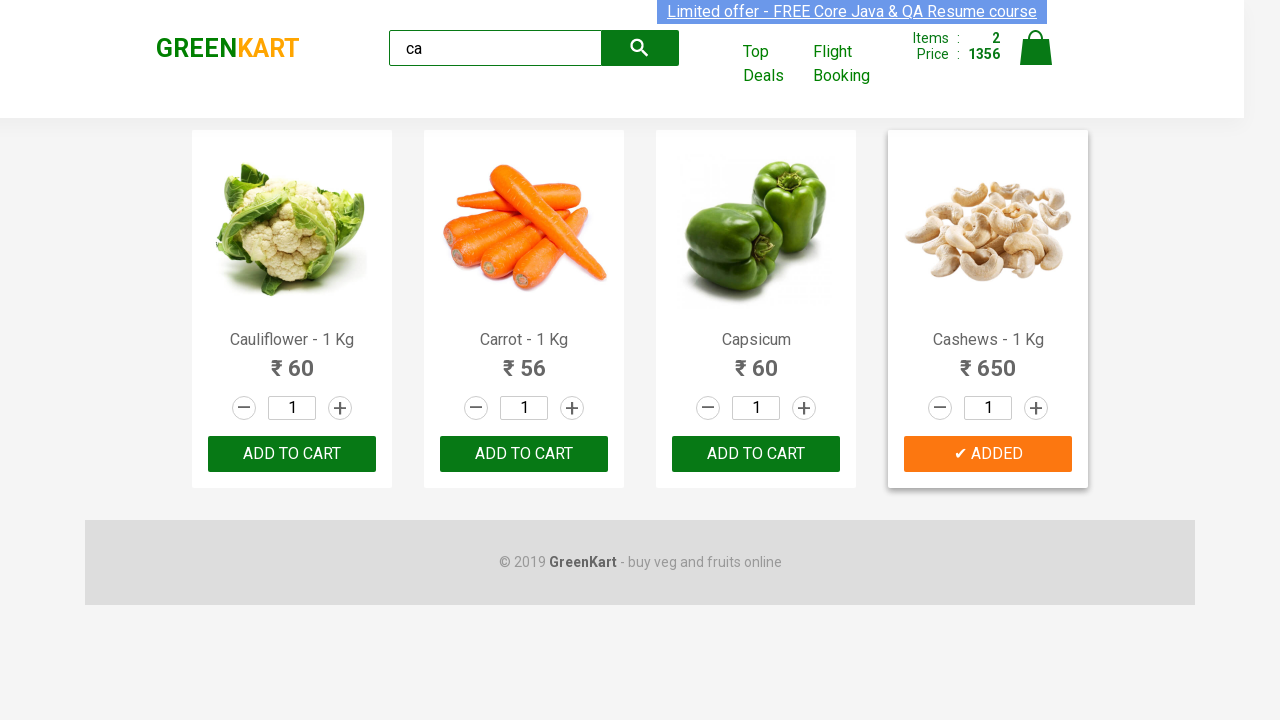